Navigates to a Selenium course content page and scrolls down to the Certification section heading using JavaScript scroll into view.

Starting URL: https://greenstech.in/selenium-course-content.html

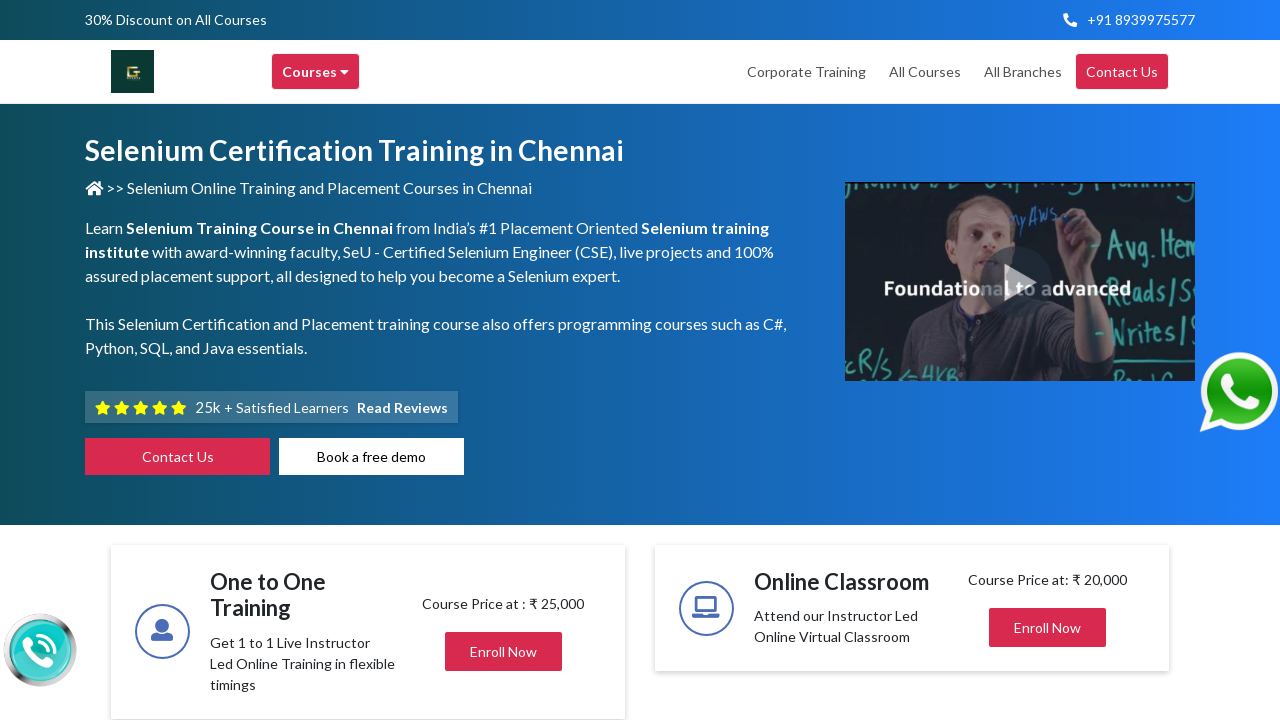

Located the Certification section heading
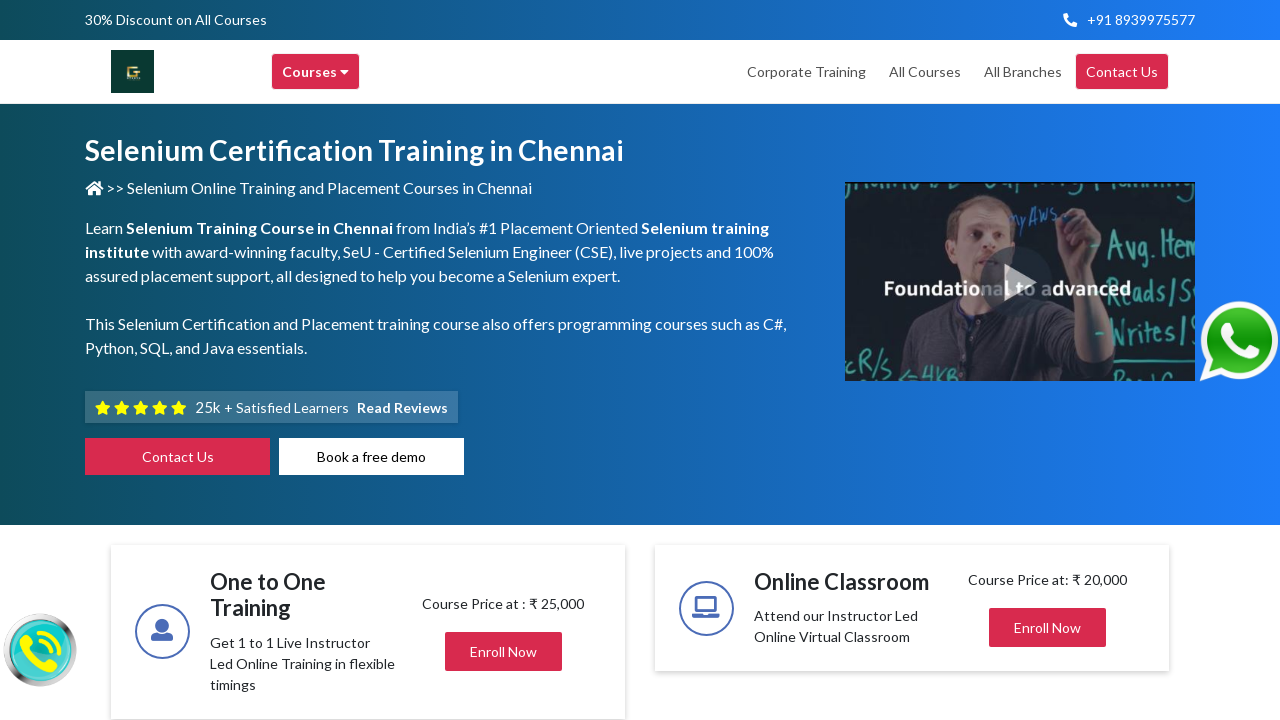

Scrolled to the Certification section heading using scroll into view
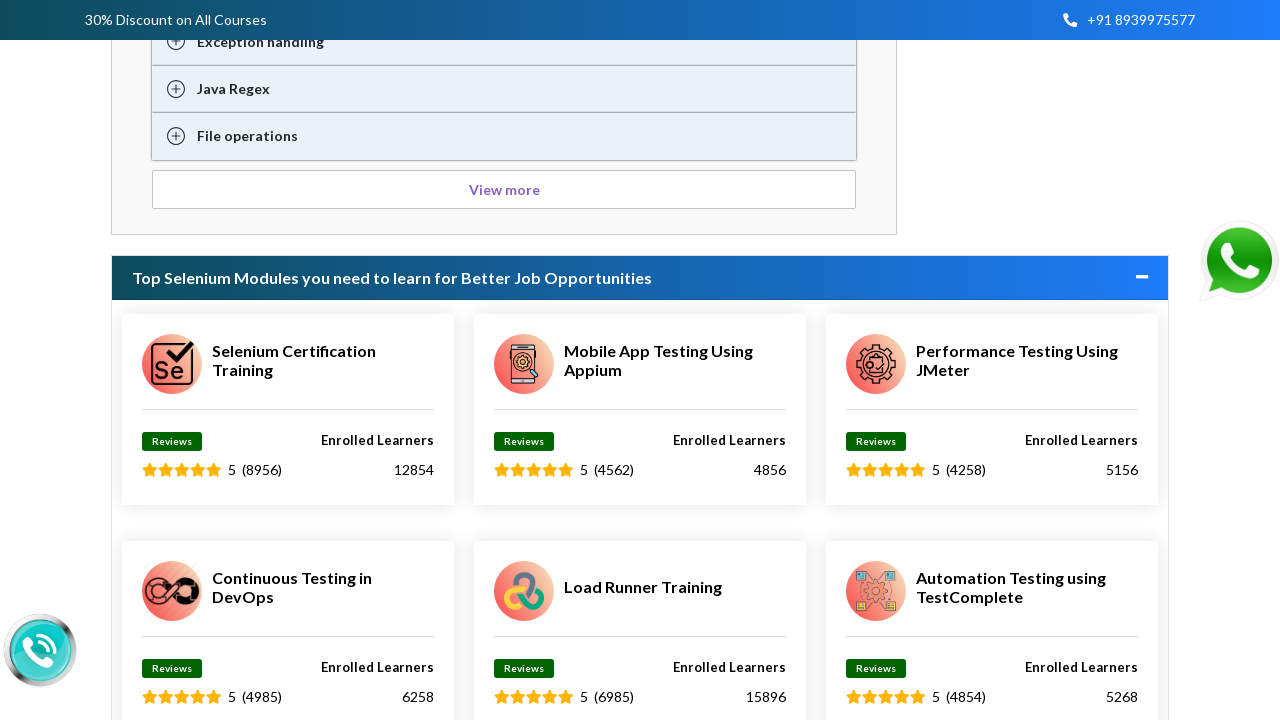

Waited for scroll animation to complete
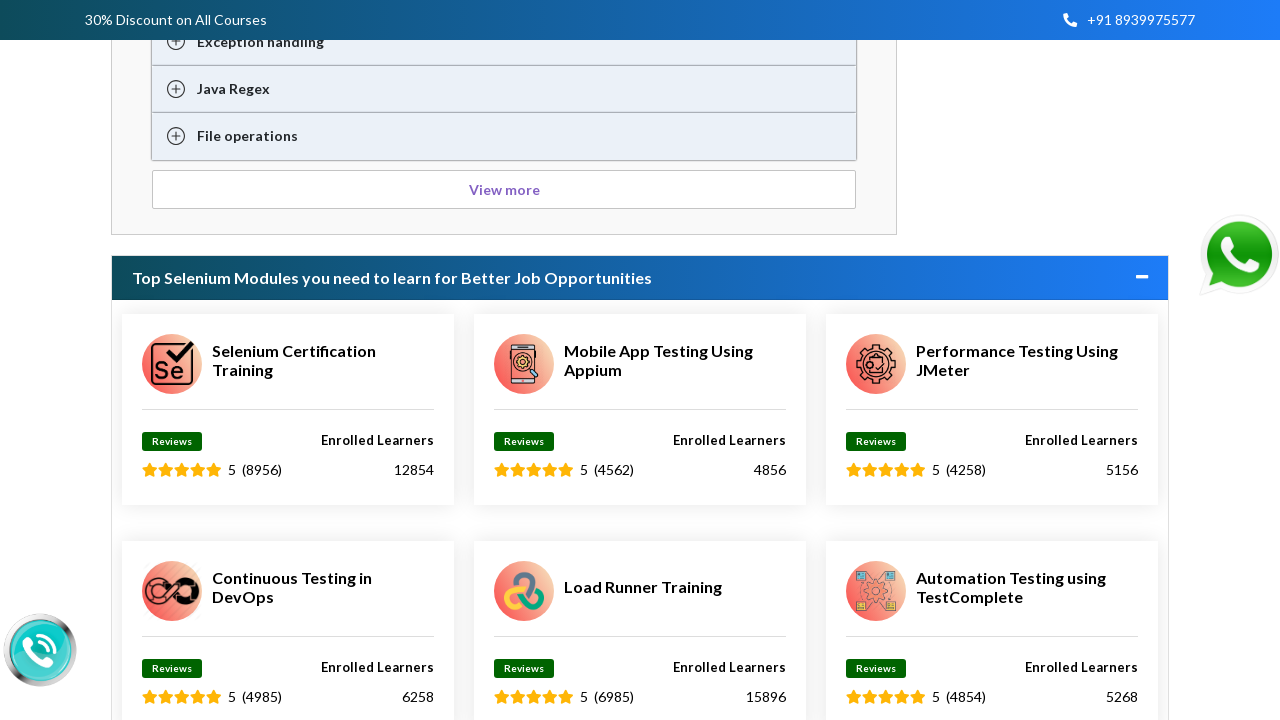

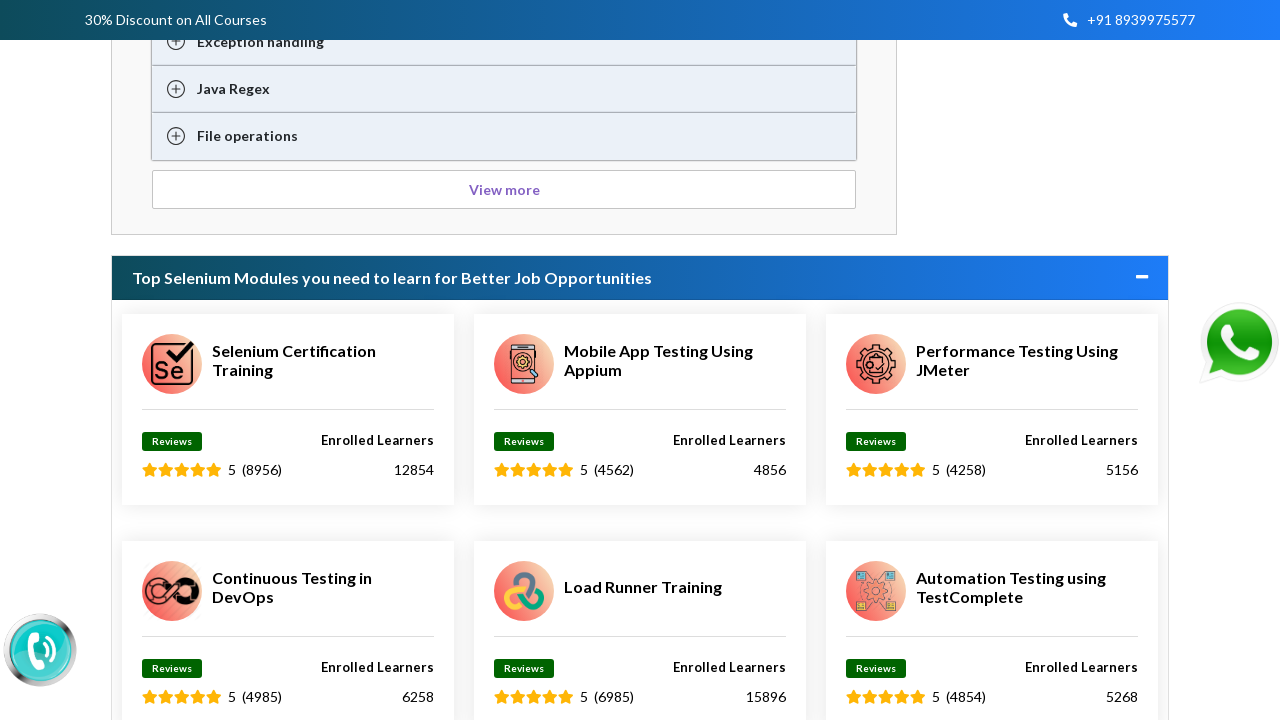